Tests the Erail train search functionality by entering source and destination stations, unchecking date filter, and verifying train list is displayed

Starting URL: https://erail.in/

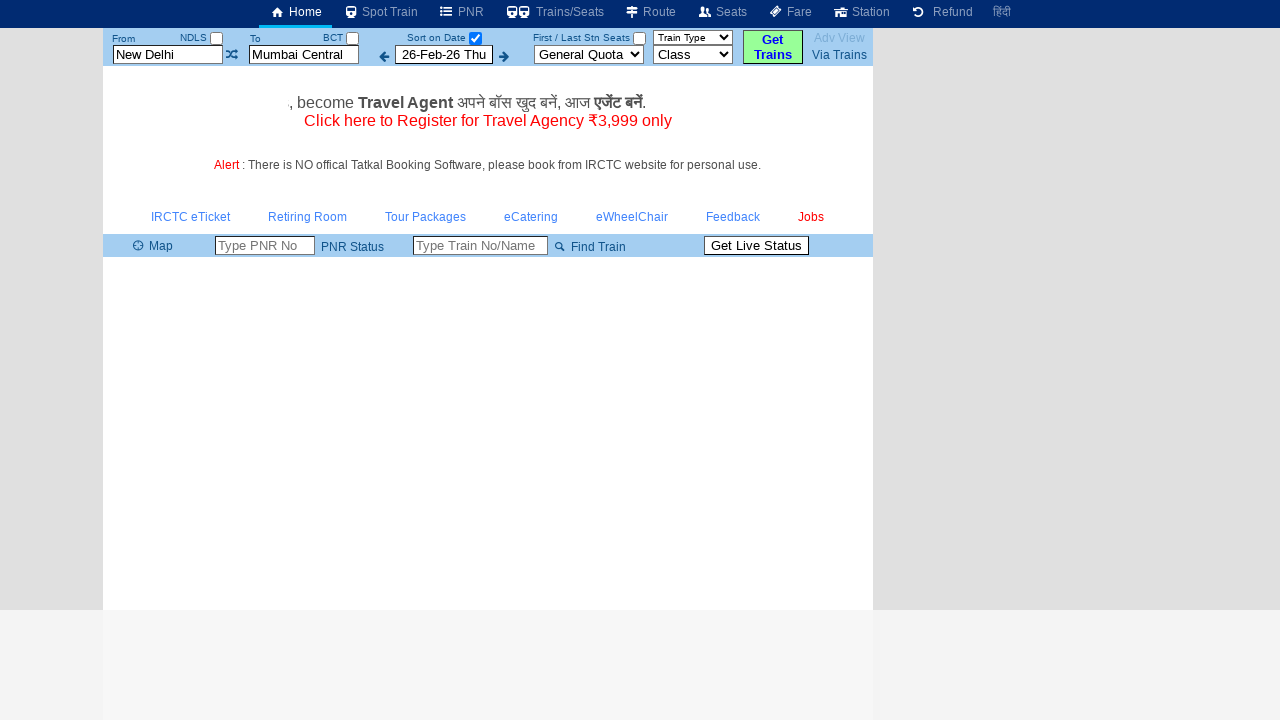

Cleared the 'From' station field on #txtStationFrom
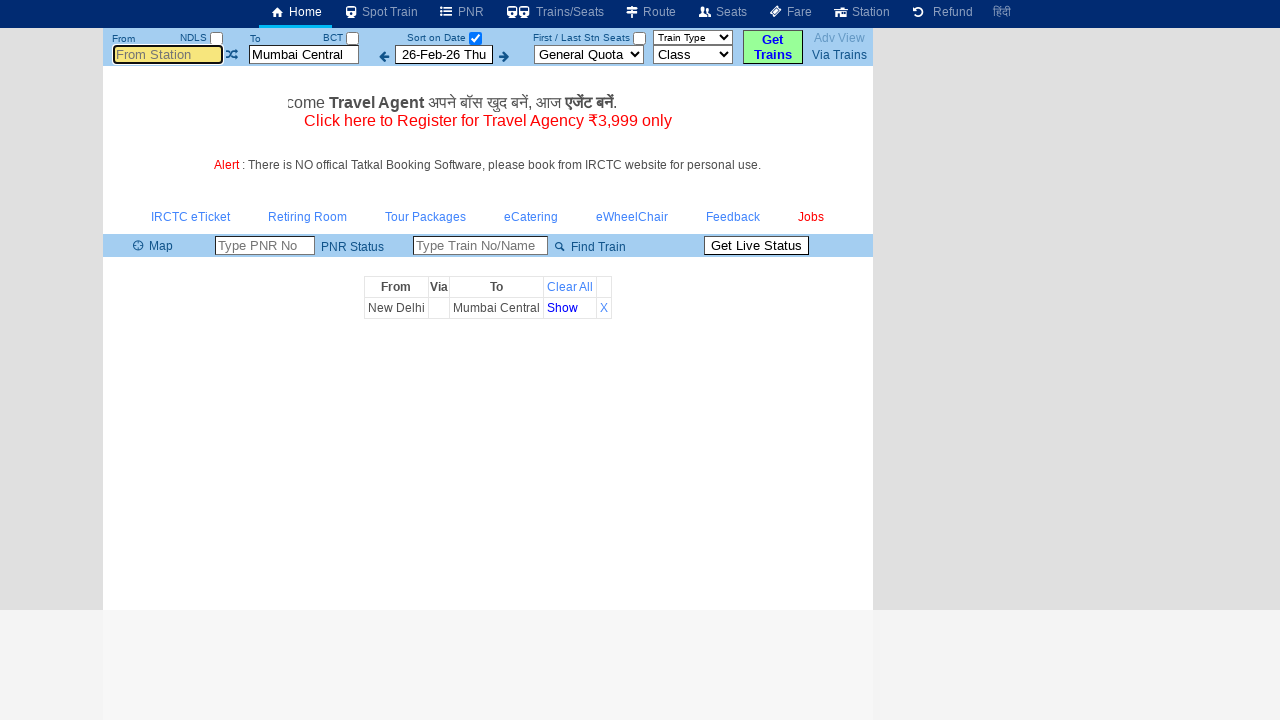

Filled 'From' station field with 'MAS' on #txtStationFrom
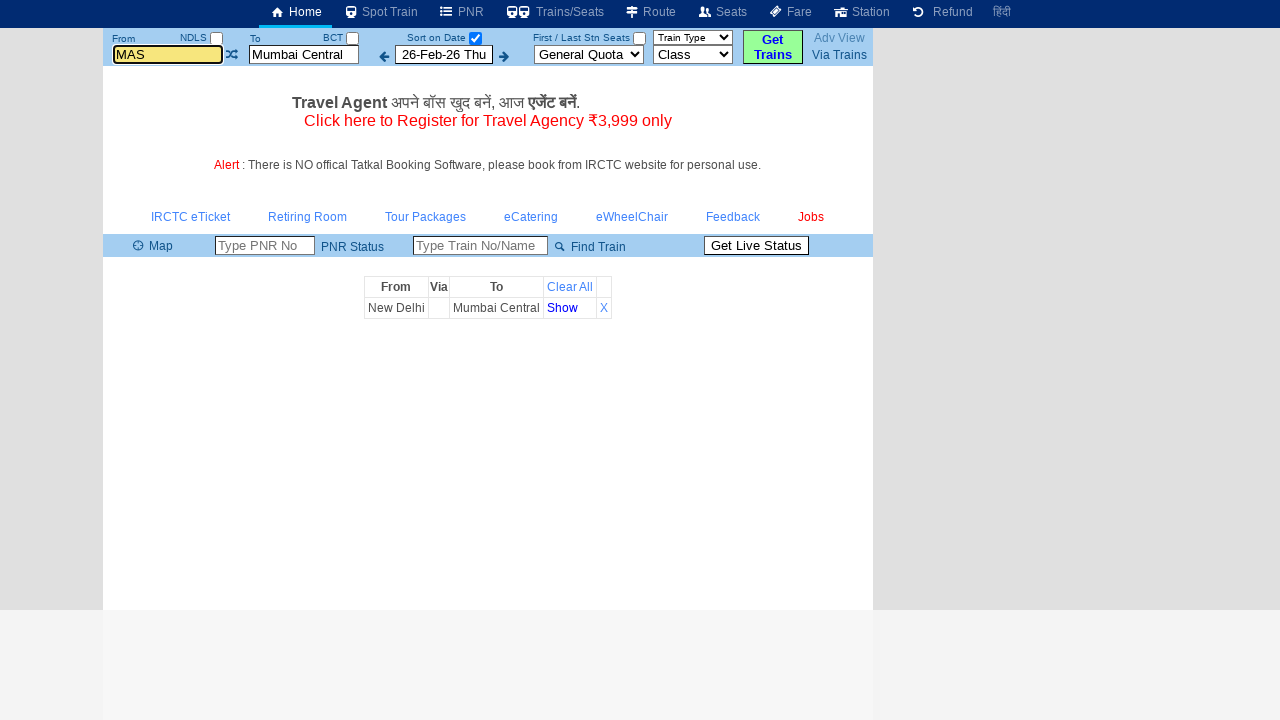

Pressed Tab to move focus from 'From' station field on #txtStationFrom
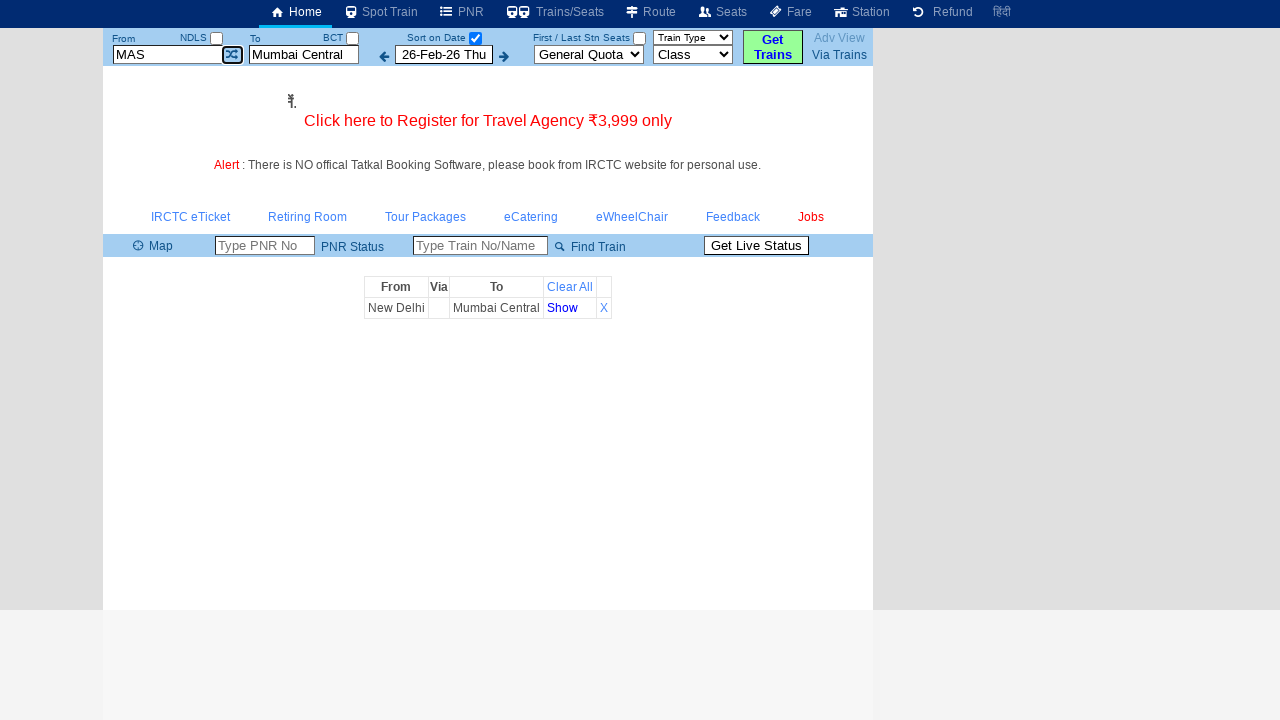

Cleared the 'To' station field on #txtStationTo
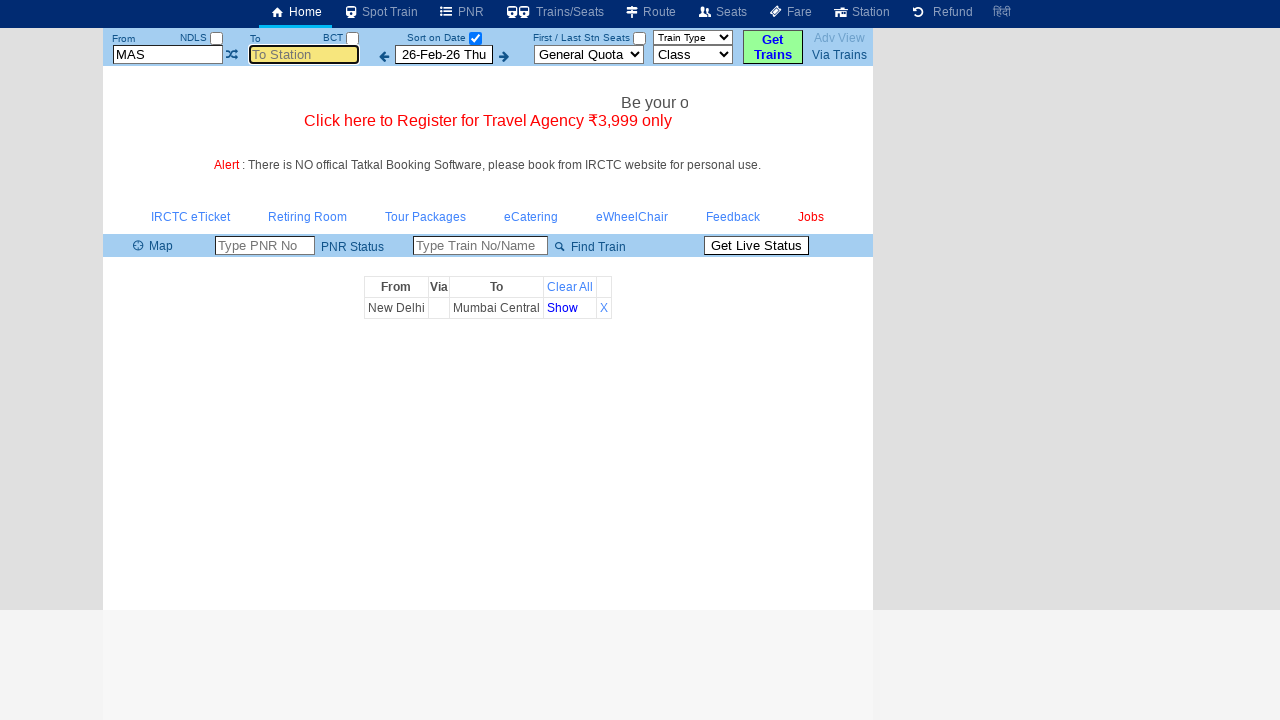

Filled 'To' station field with 'SBC' on #txtStationTo
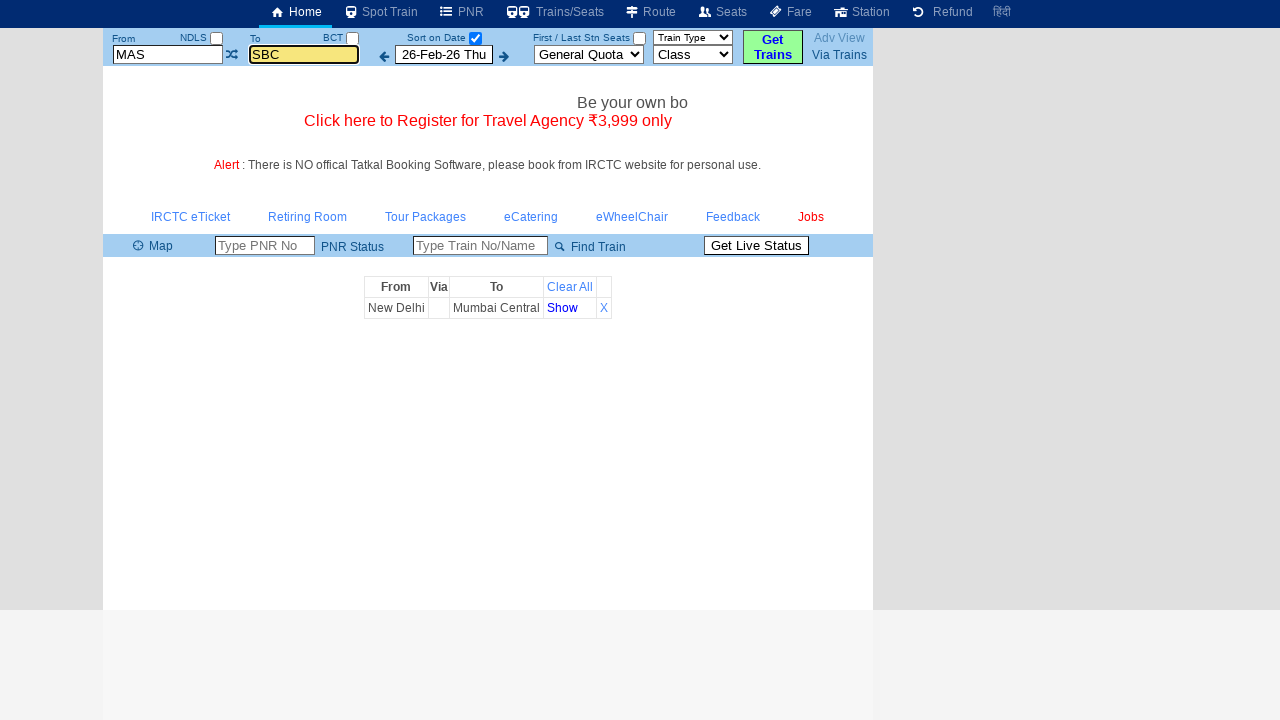

Pressed Tab to move focus from 'To' station field on #txtStationTo
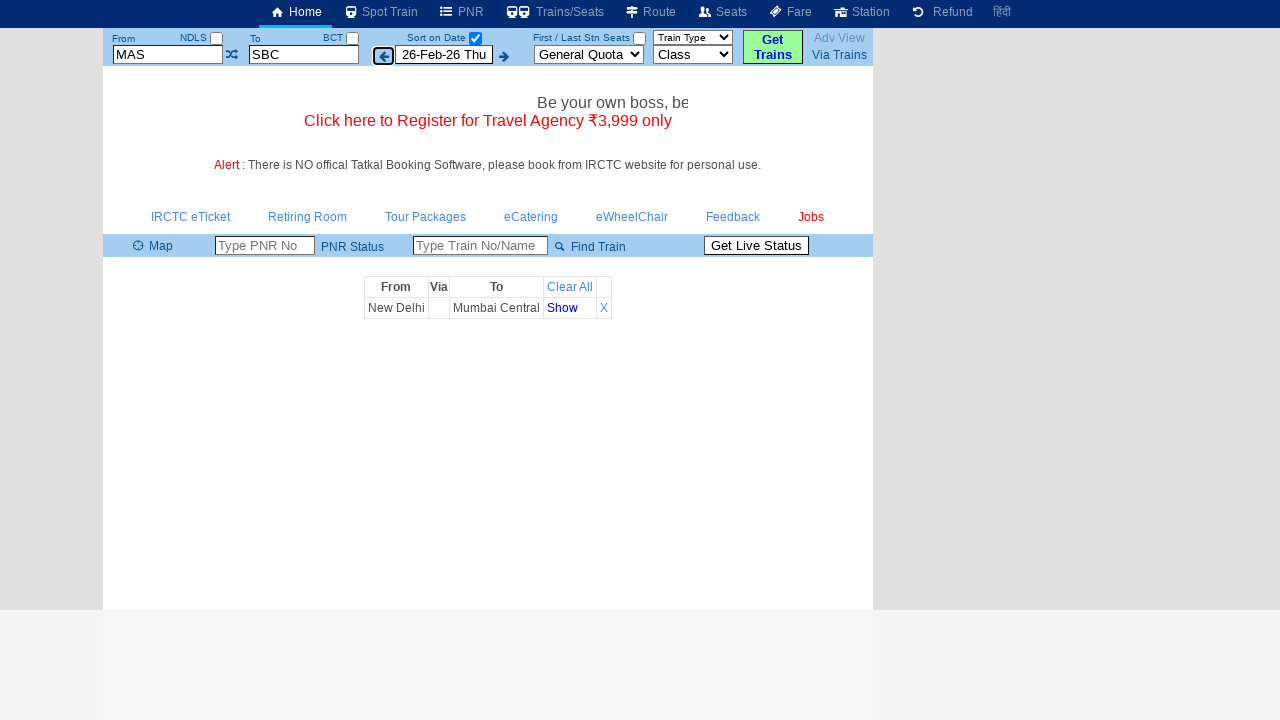

Unchecked the 'Sort on Date' checkbox at (475, 38) on #chkSelectDateOnly
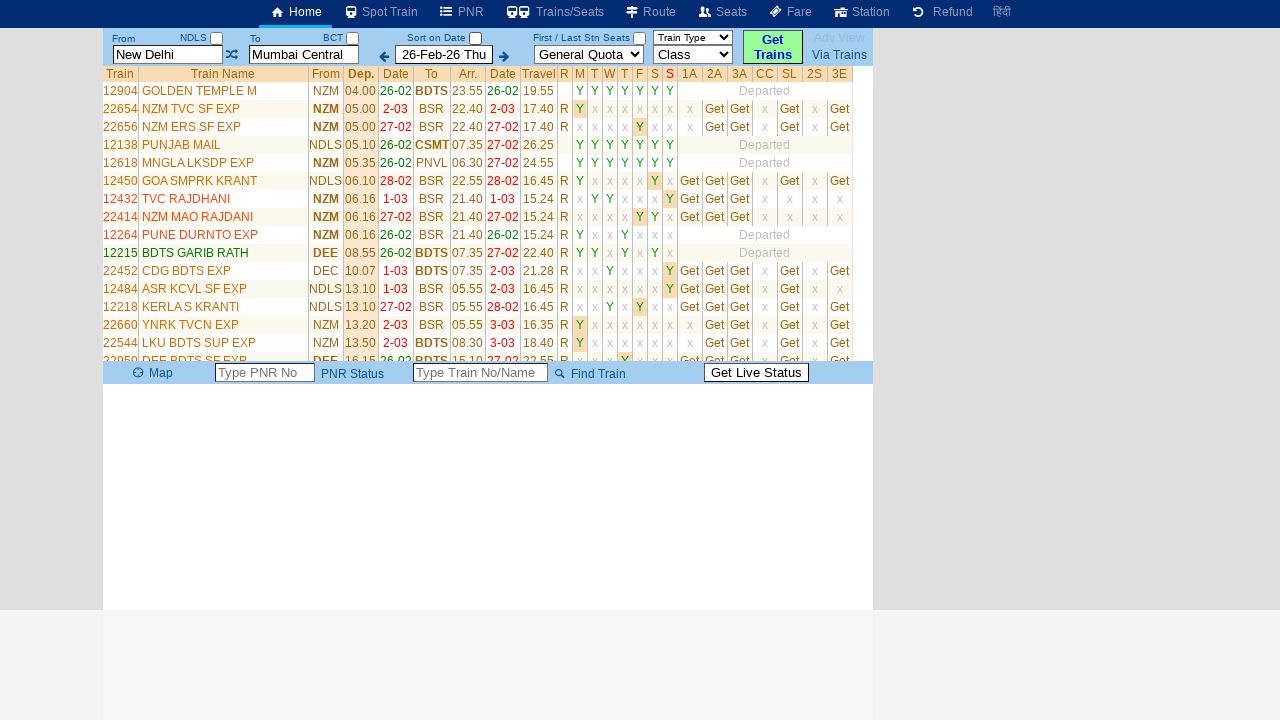

Train list table loaded successfully
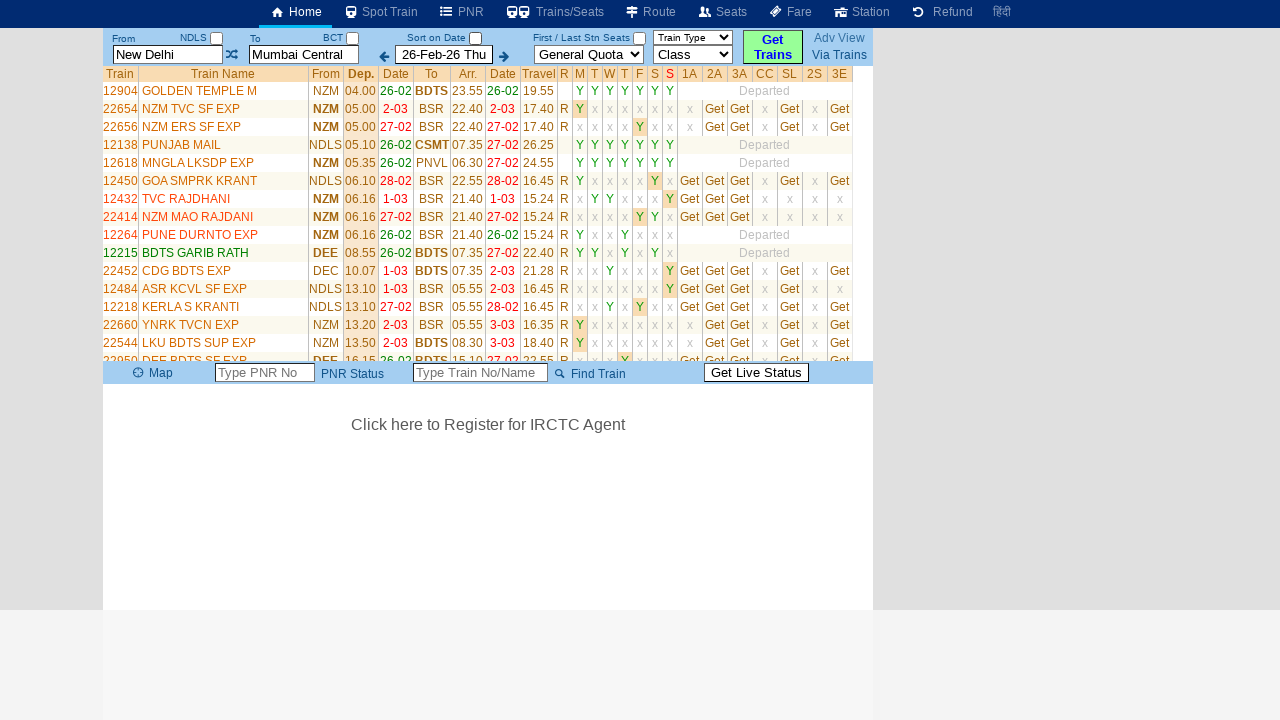

Train data rows are visible in the table
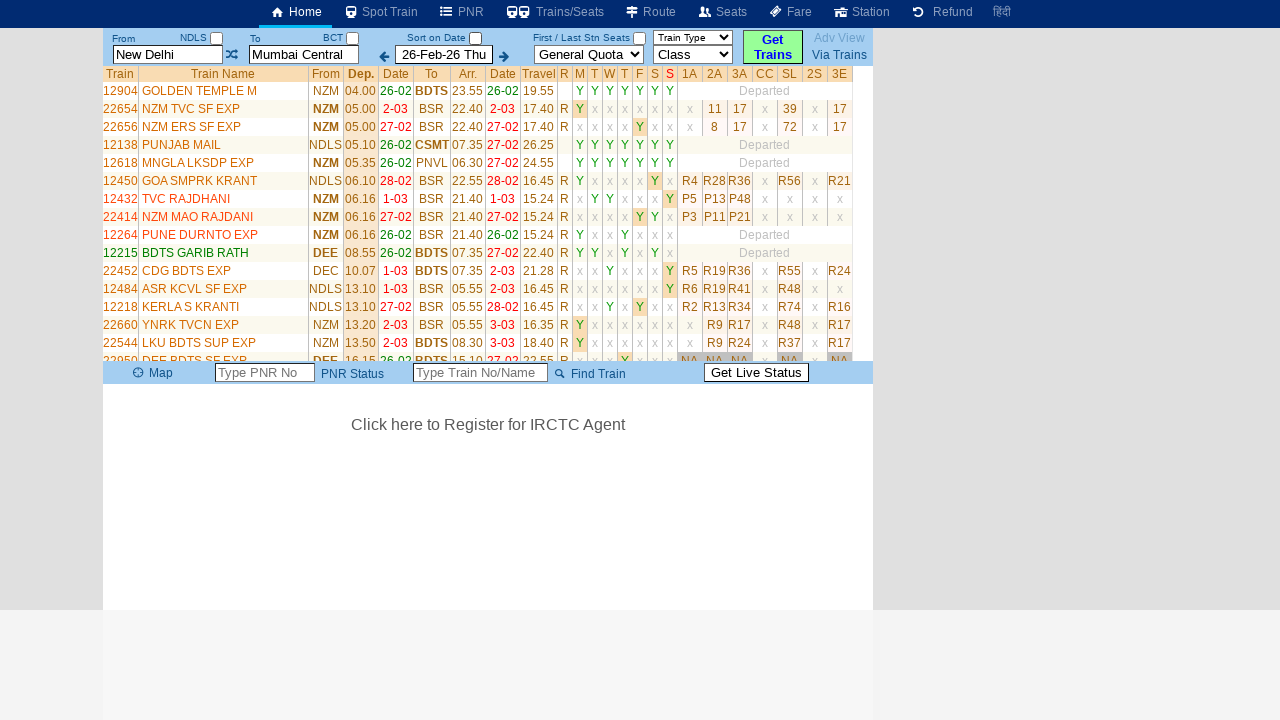

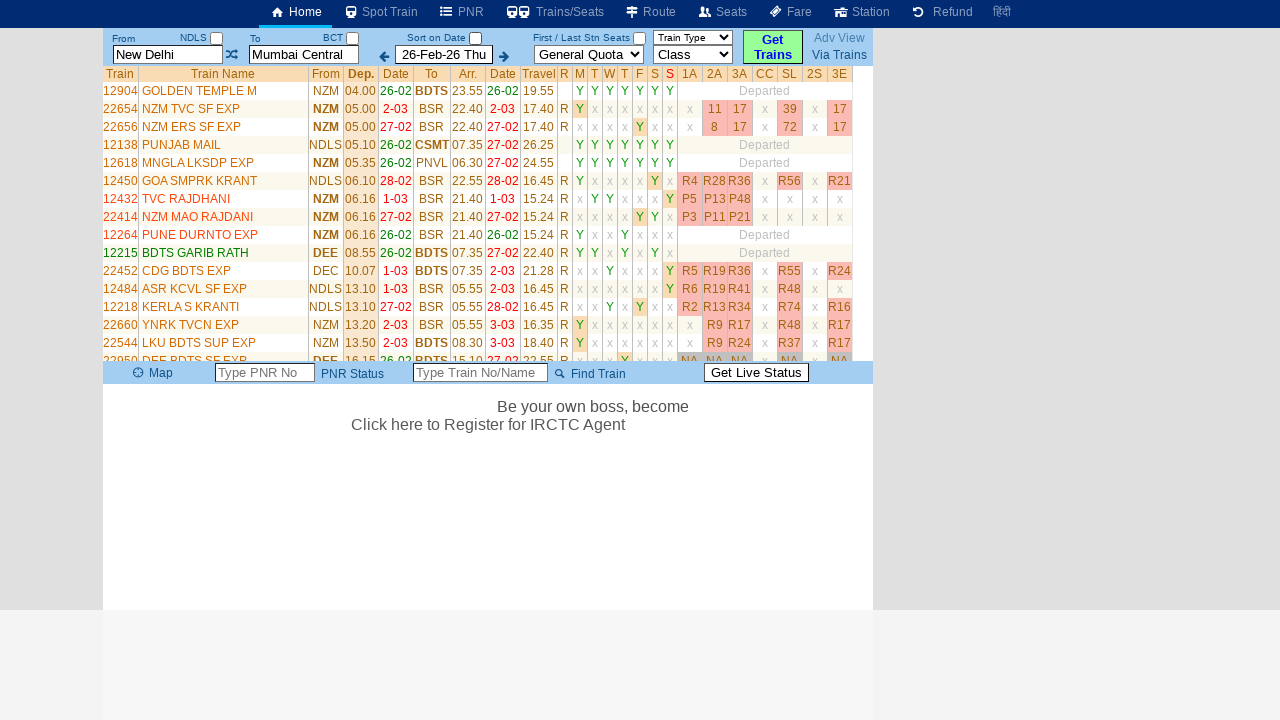